Tests dynamic loading by clicking start button and verifying "Hello World!" element is displayed

Starting URL: https://automationfc.github.io/dynamic-loading/

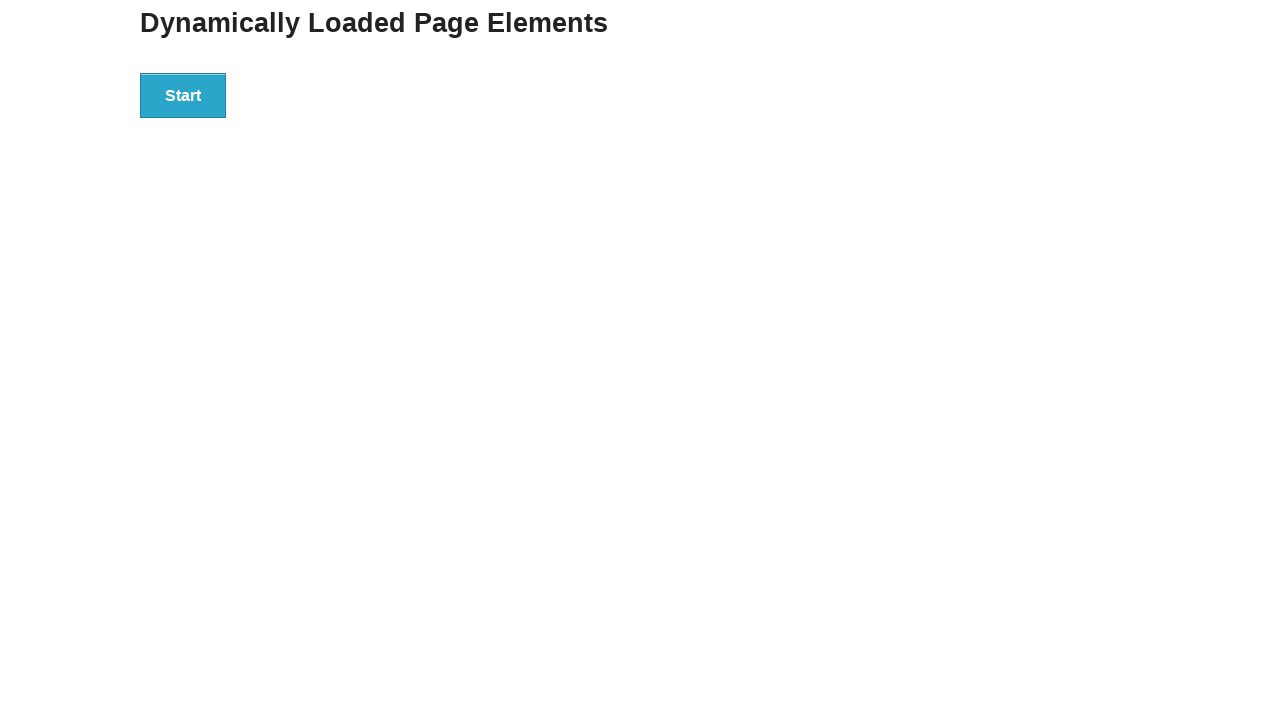

Clicked start button to trigger dynamic loading at (183, 95) on div#start button
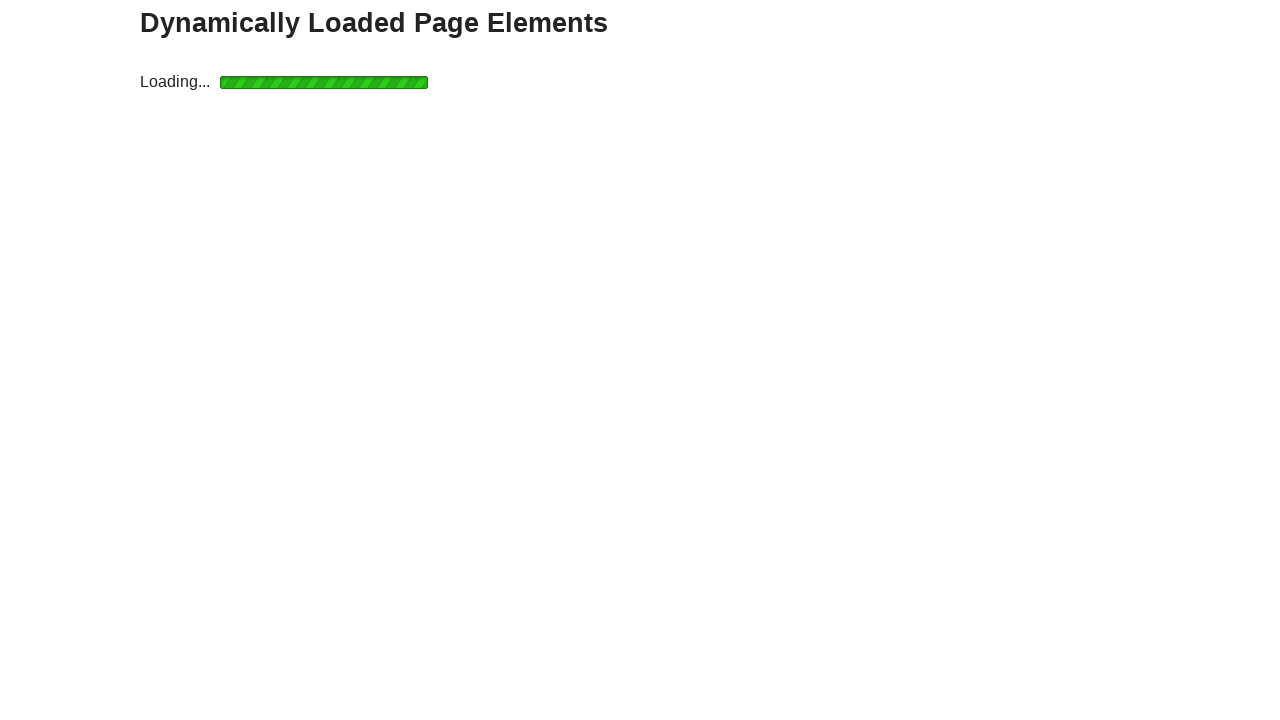

Waited for 'Hello World!' element to be visible
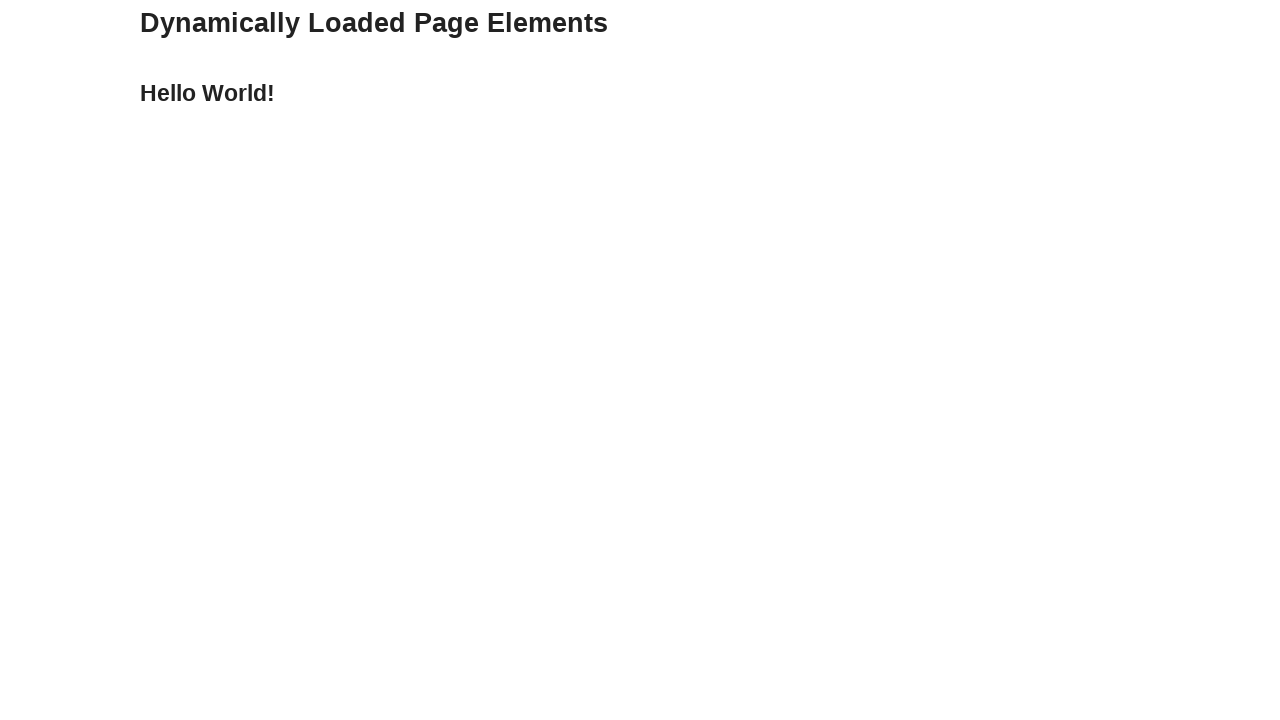

Verified 'Hello World!' element is displayed
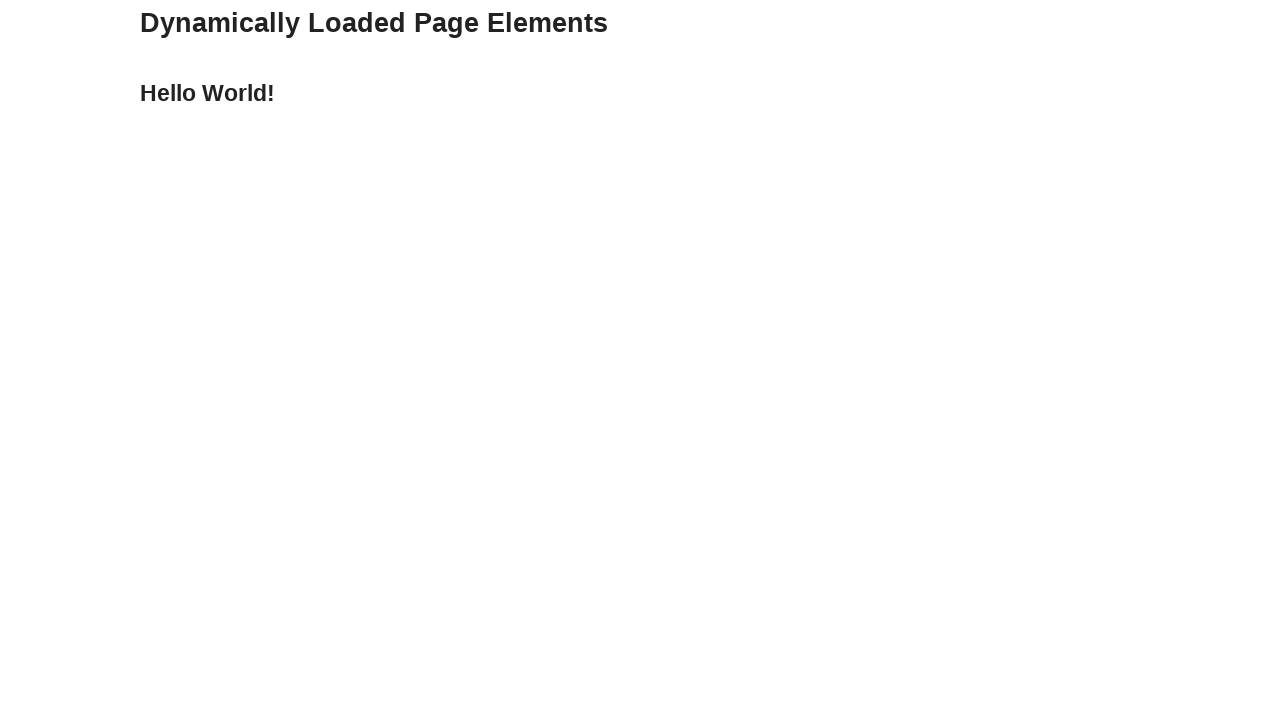

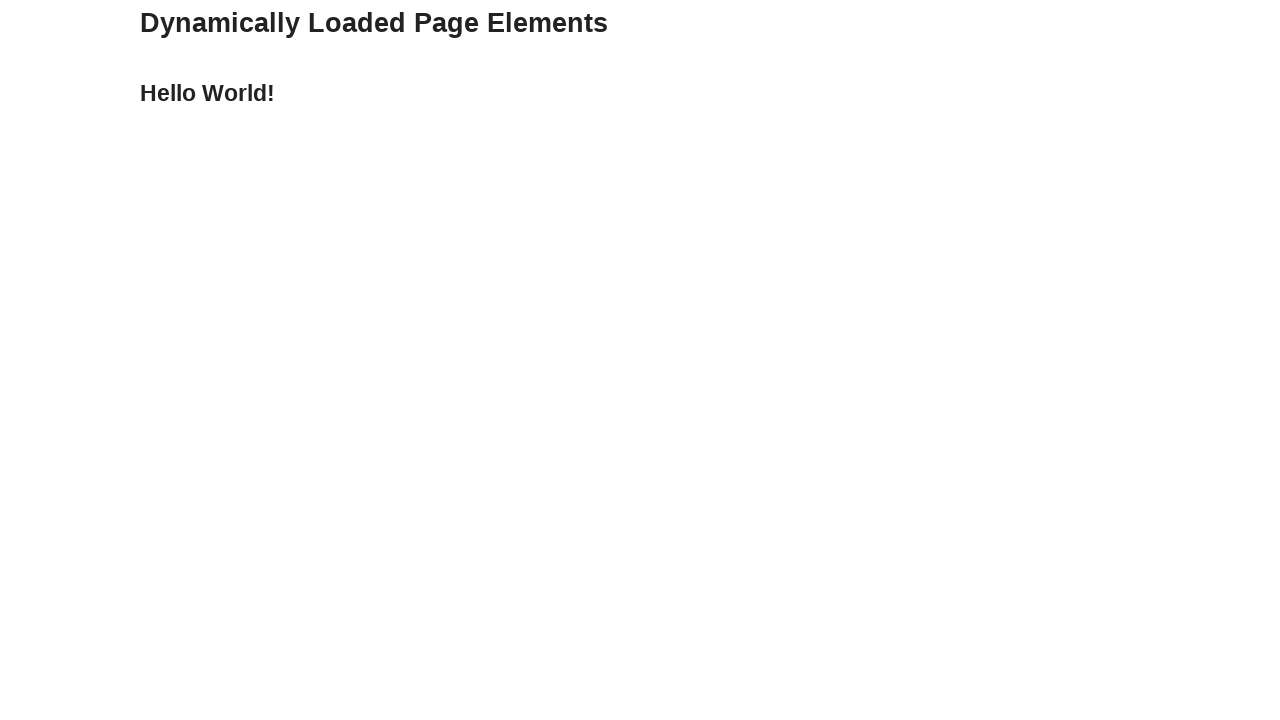